Tests adding a new person to the list by opening the add dialog, entering name and job details, and confirming the addition

Starting URL: https://acctabootcamp.github.io/site/tasks/list_of_people_with_jobs

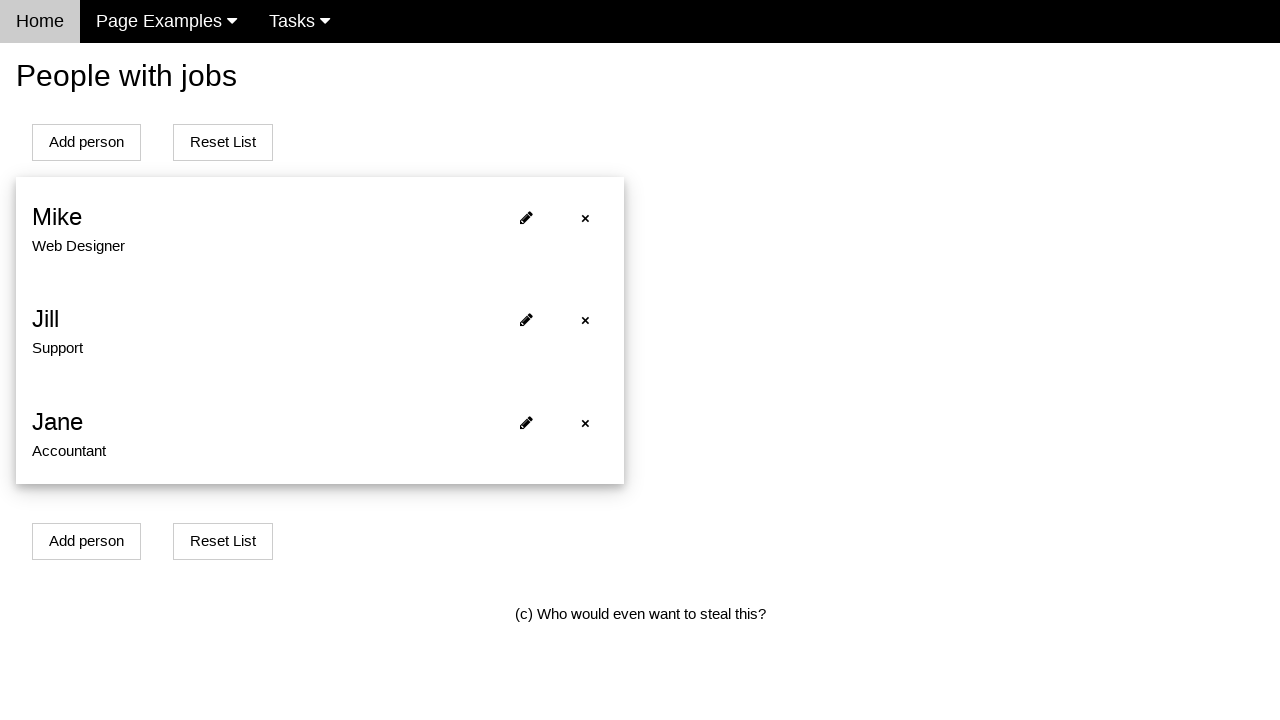

Default list became visible
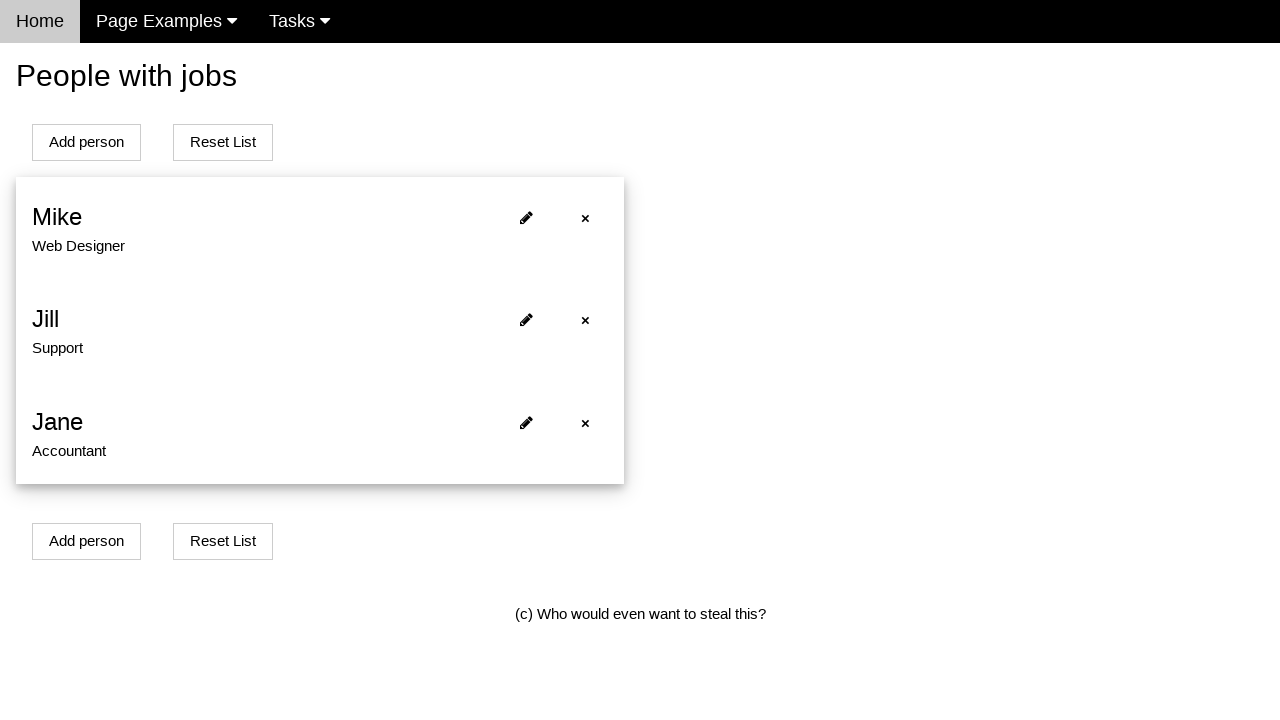

Clicked button to open add person dialog at (86, 142) on [onclick='openModalForAddPersonWithJob()']
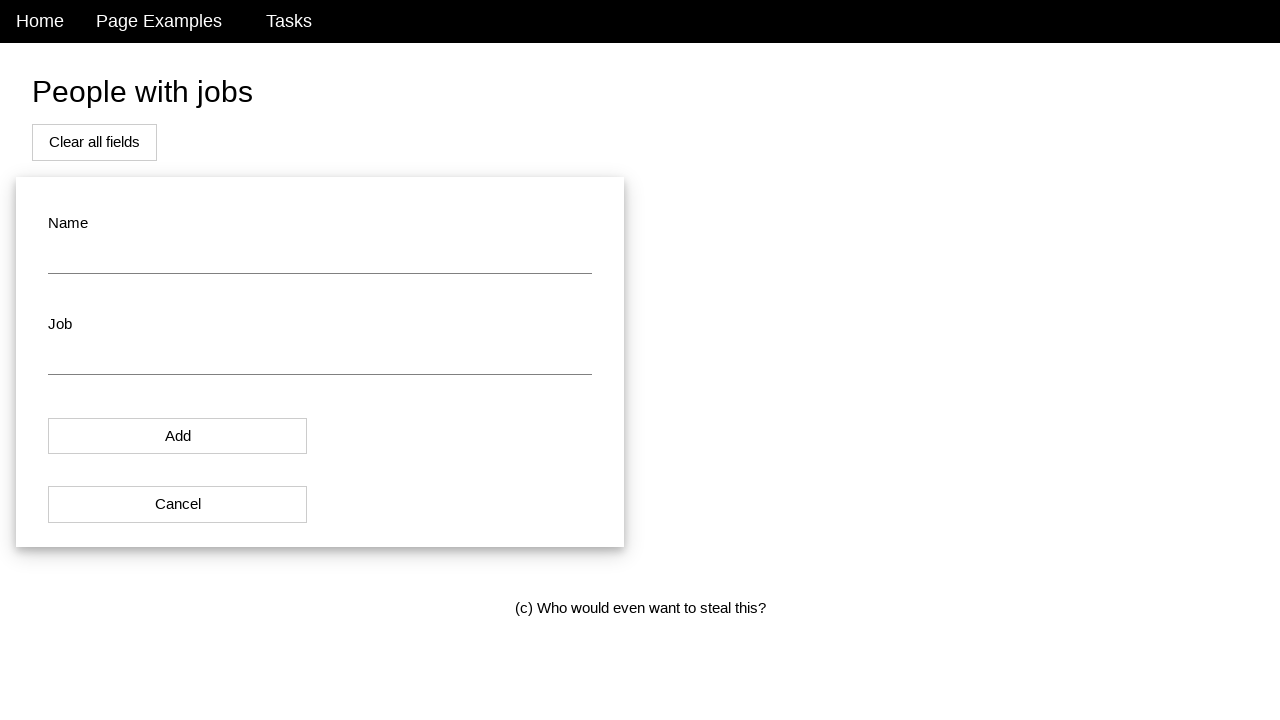

Entered 'John' in the name field on #name
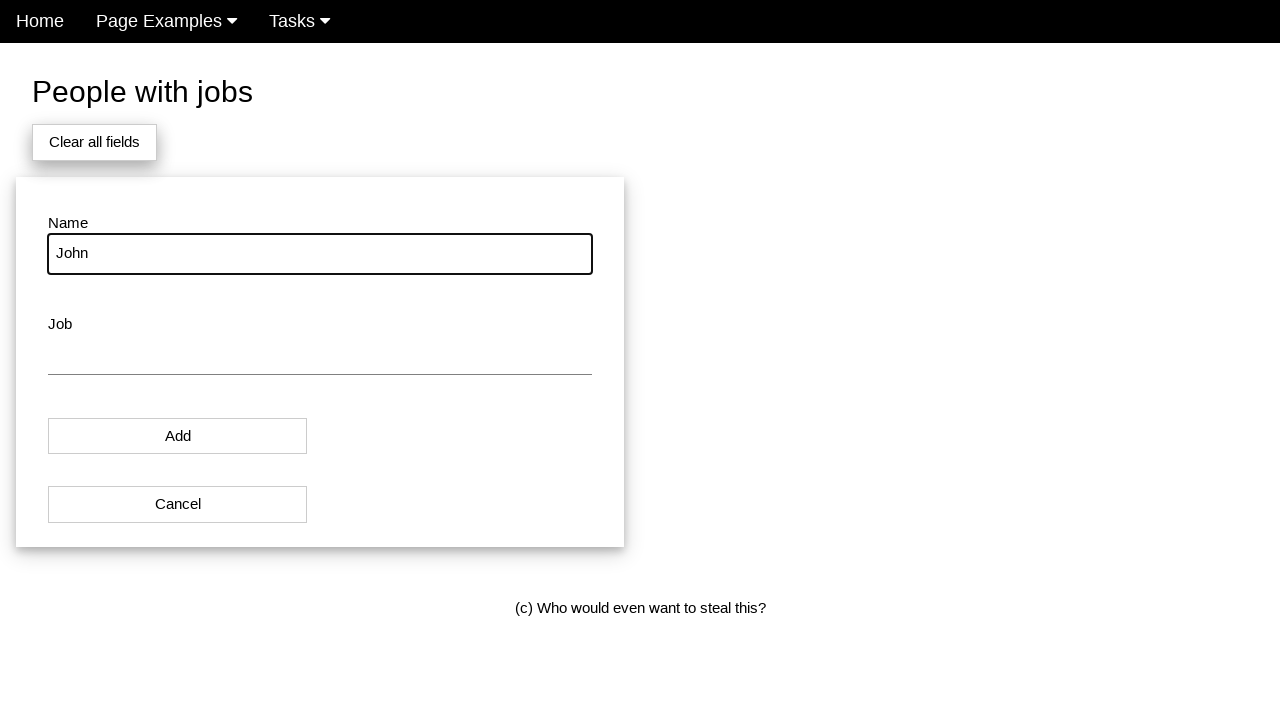

Entered 'Developer' in the job field on #job
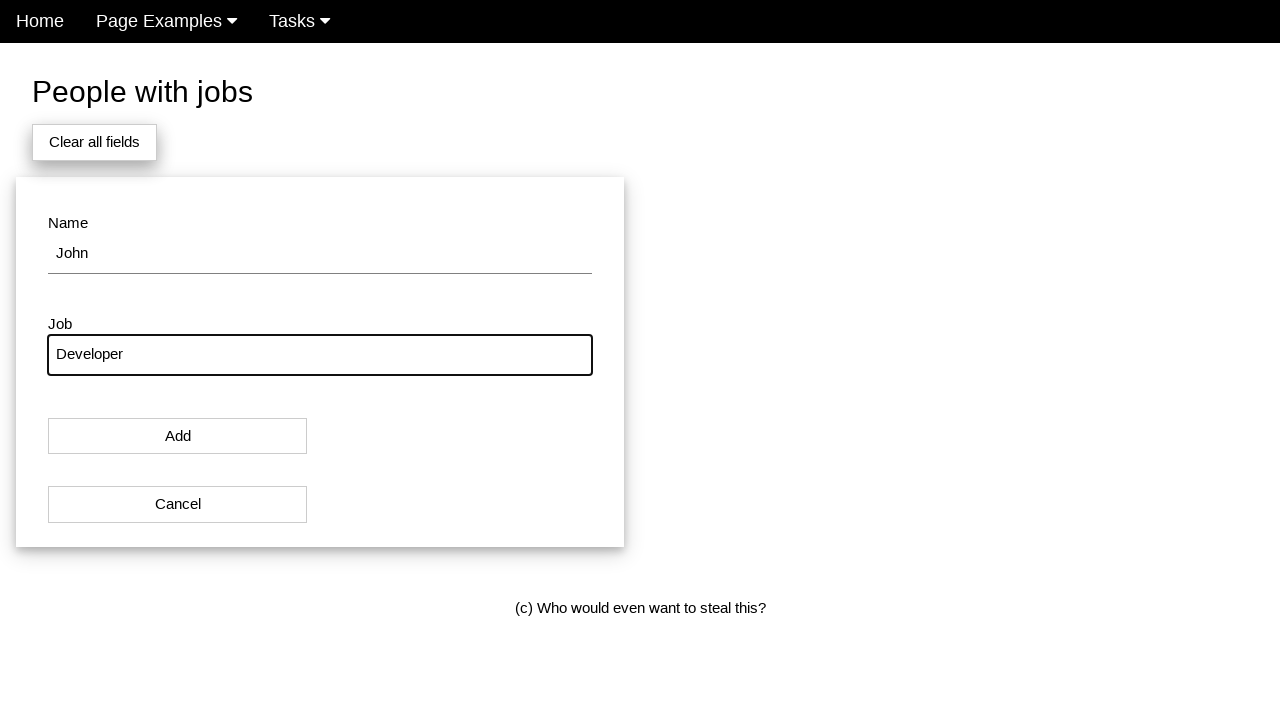

Clicked button to confirm adding the person at (178, 436) on [onclick='addPersonWithJobToList()']
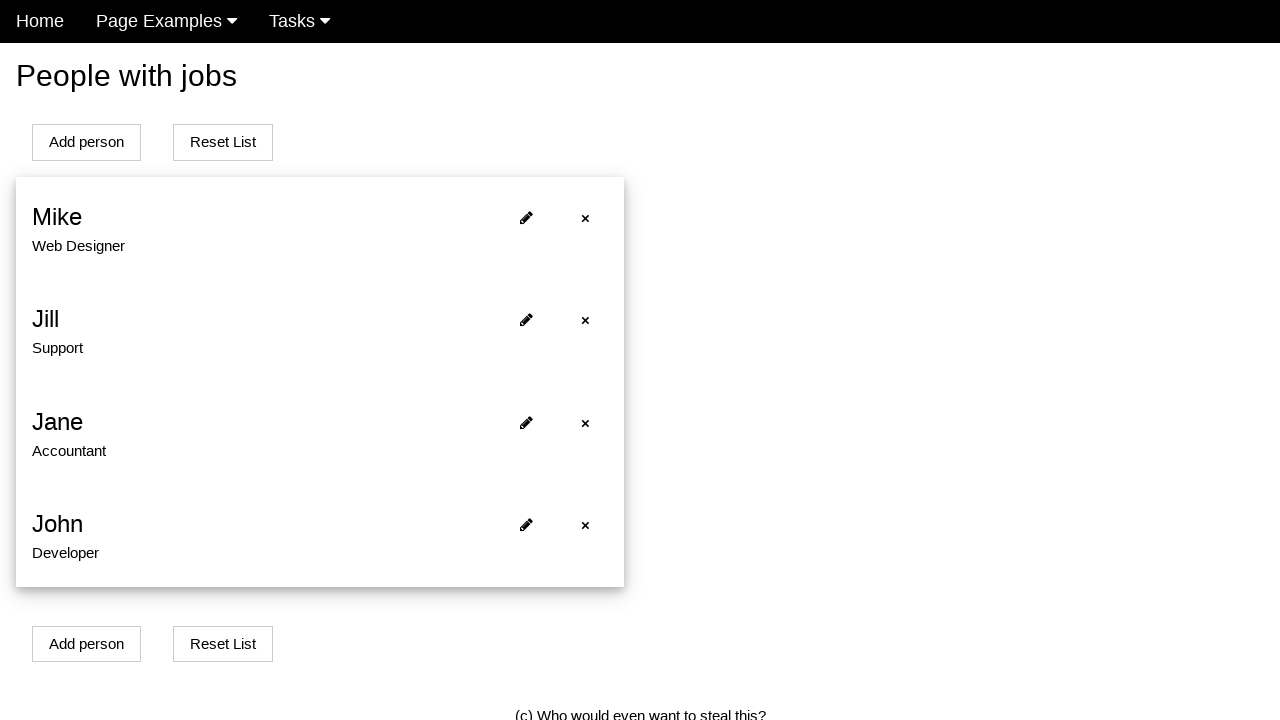

New person entry 'John' appeared in the list
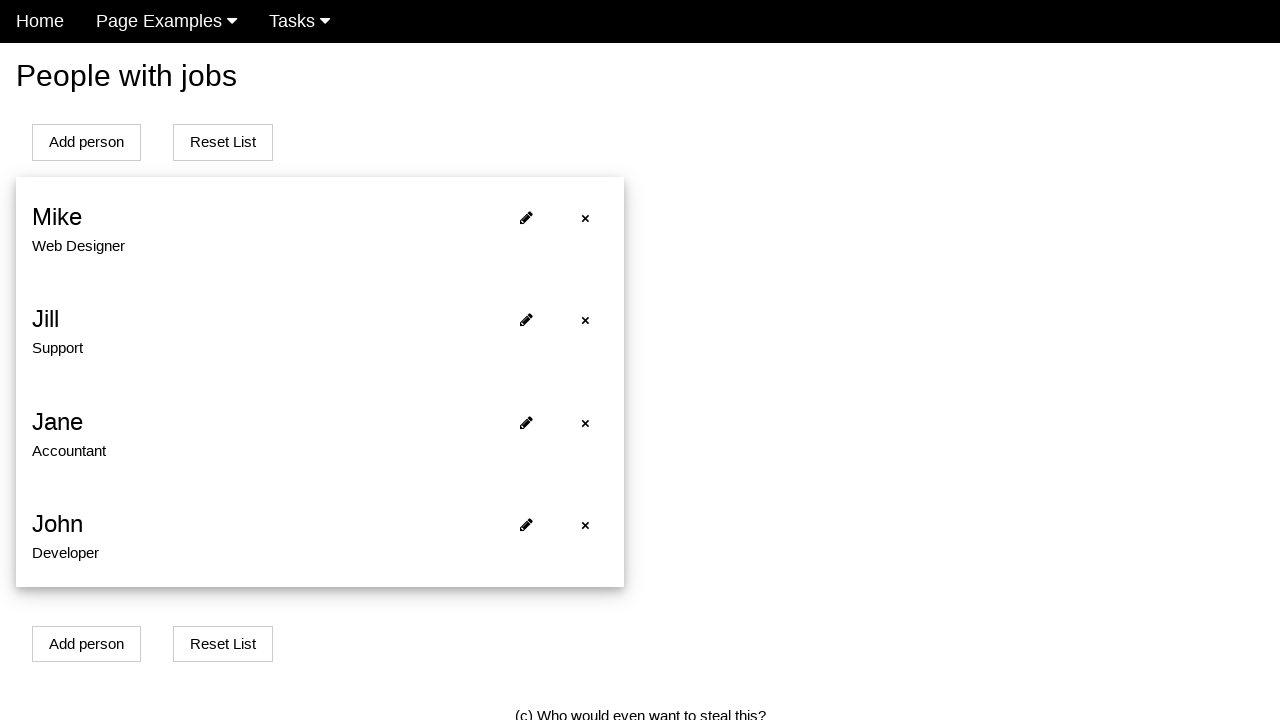

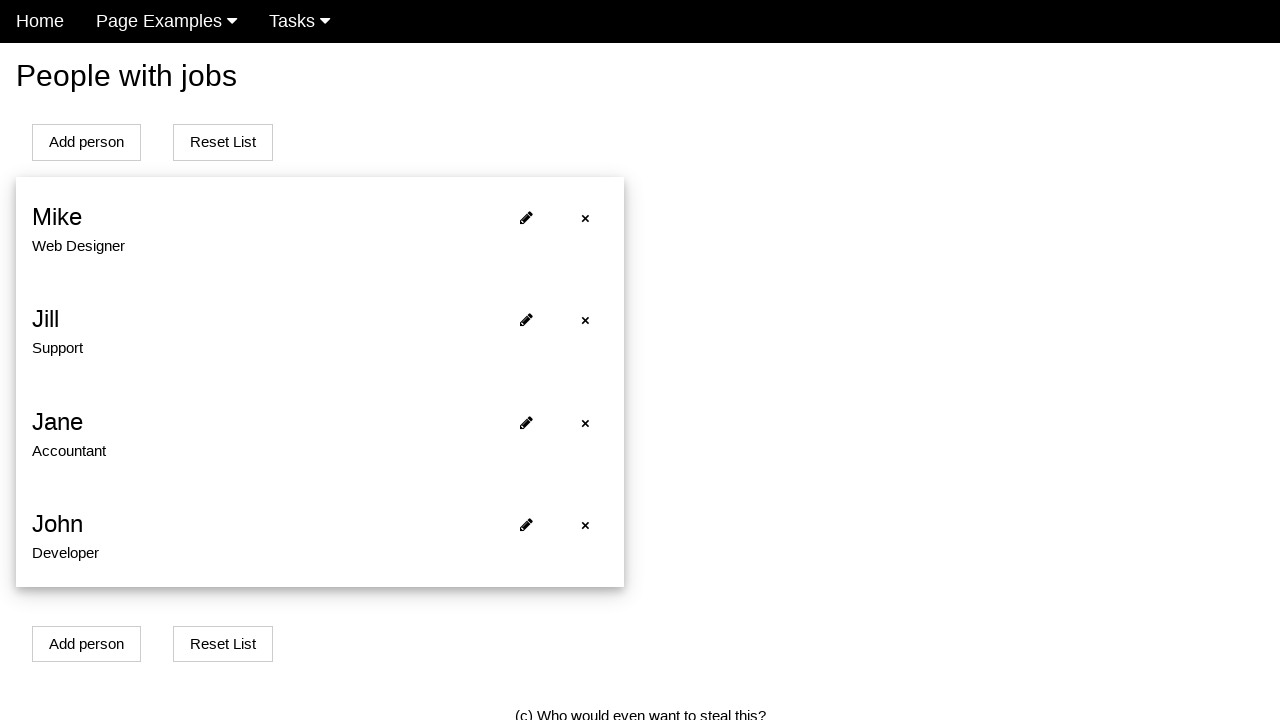